Tests drag and drop functionality by moving an image to a box

Starting URL: https://formy-project.herokuapp.com/dragdrop

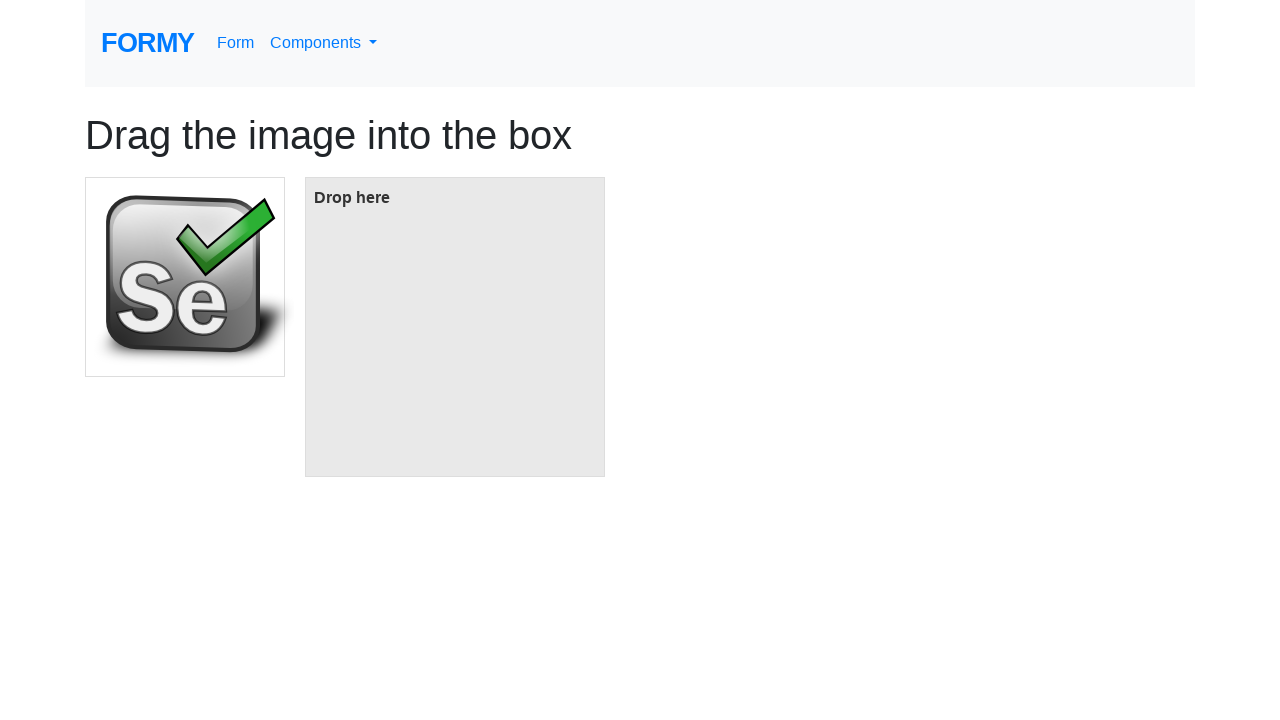

Dragged image element to box at (455, 327)
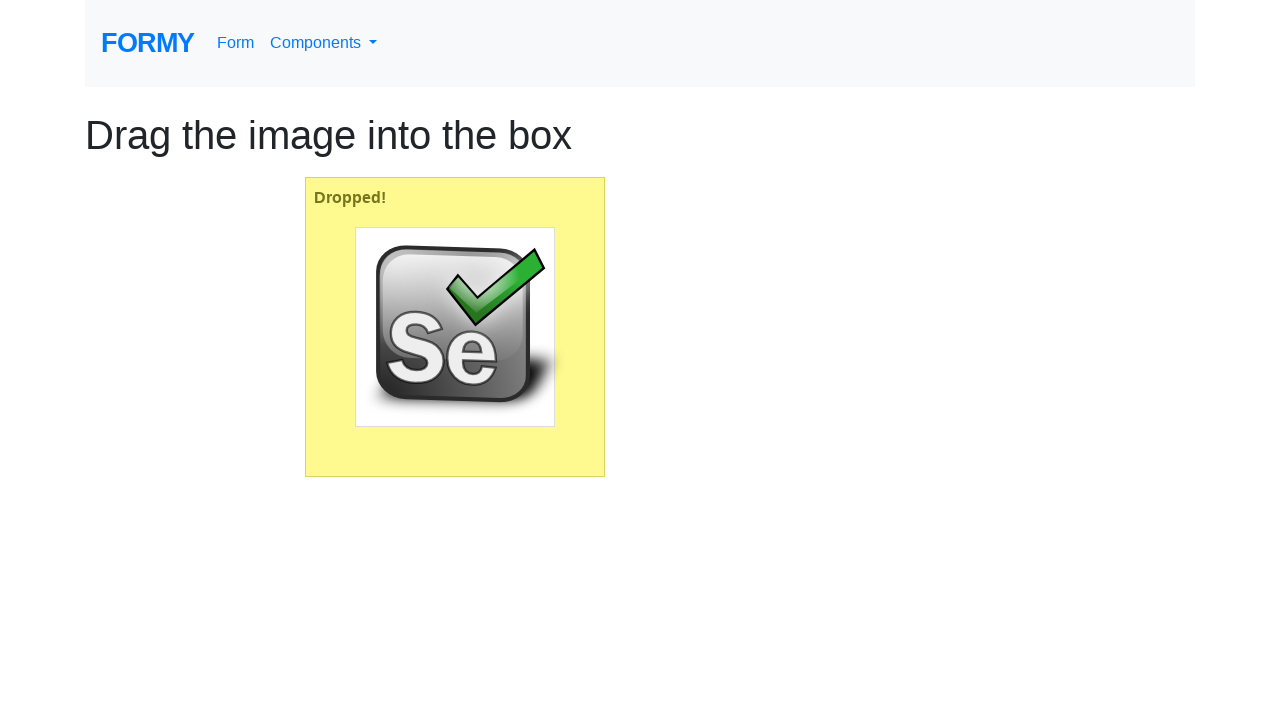

Clicked on the title at (640, 135) on h1
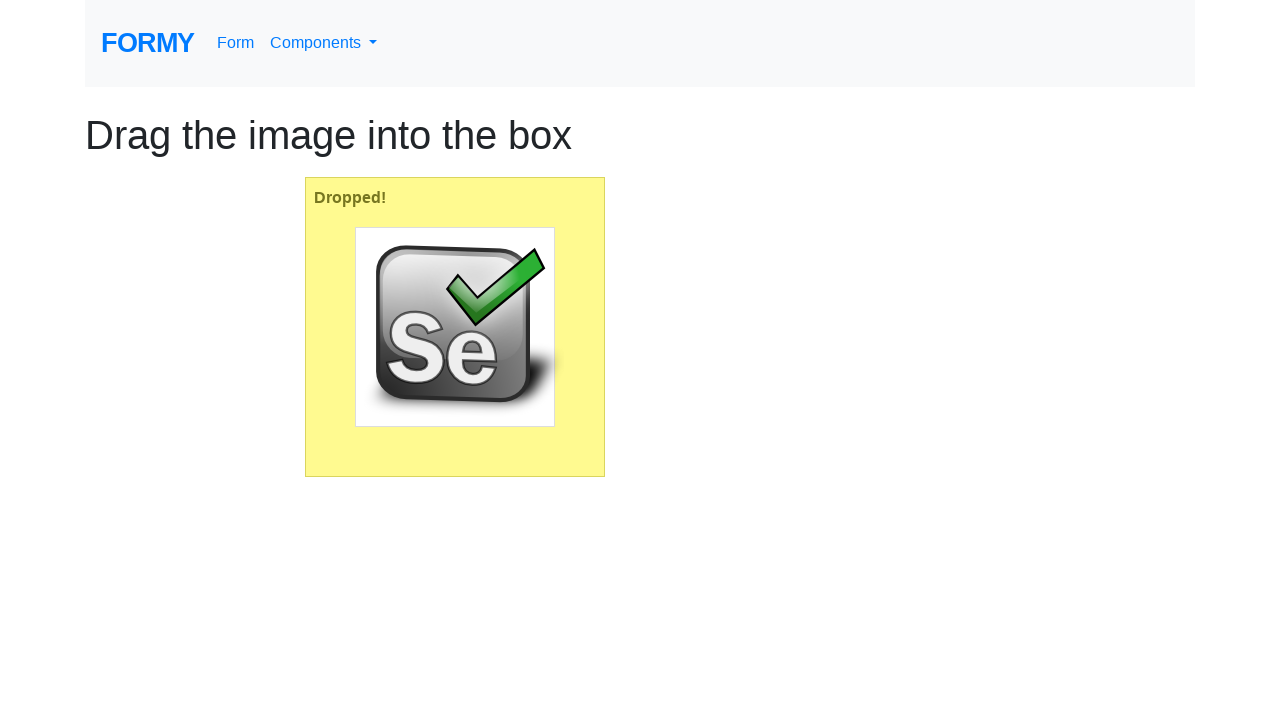

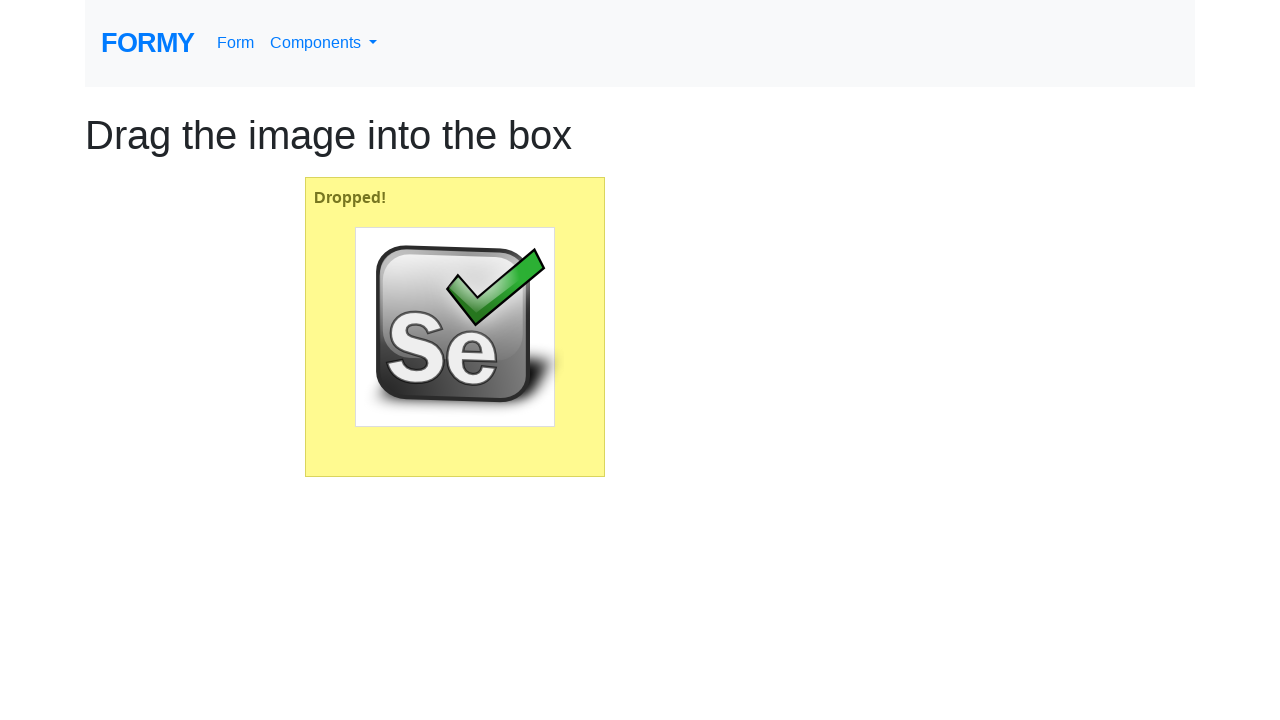